Tests auto-suggestive dropdown functionality by typing "ind" and selecting "India" from the suggestions

Starting URL: https://rahulshettyacademy.com/dropdownsPractise/

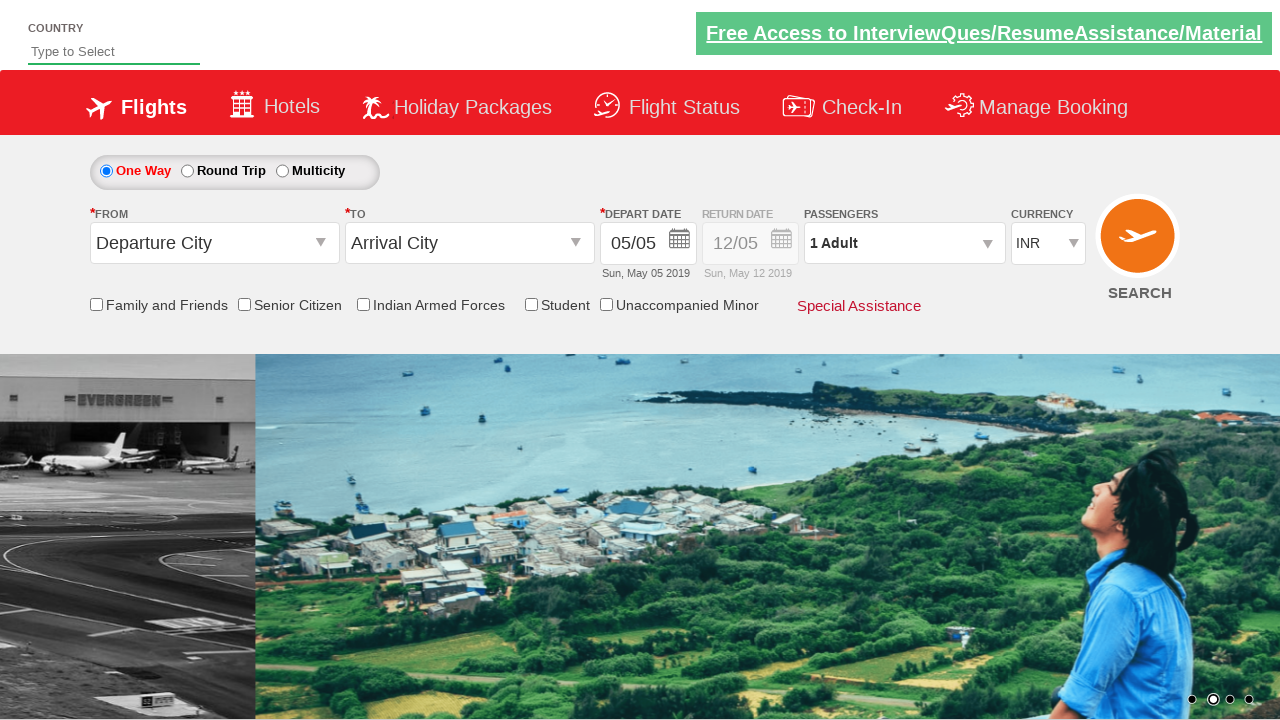

Typed 'ind' in the auto-suggest field on #autosuggest
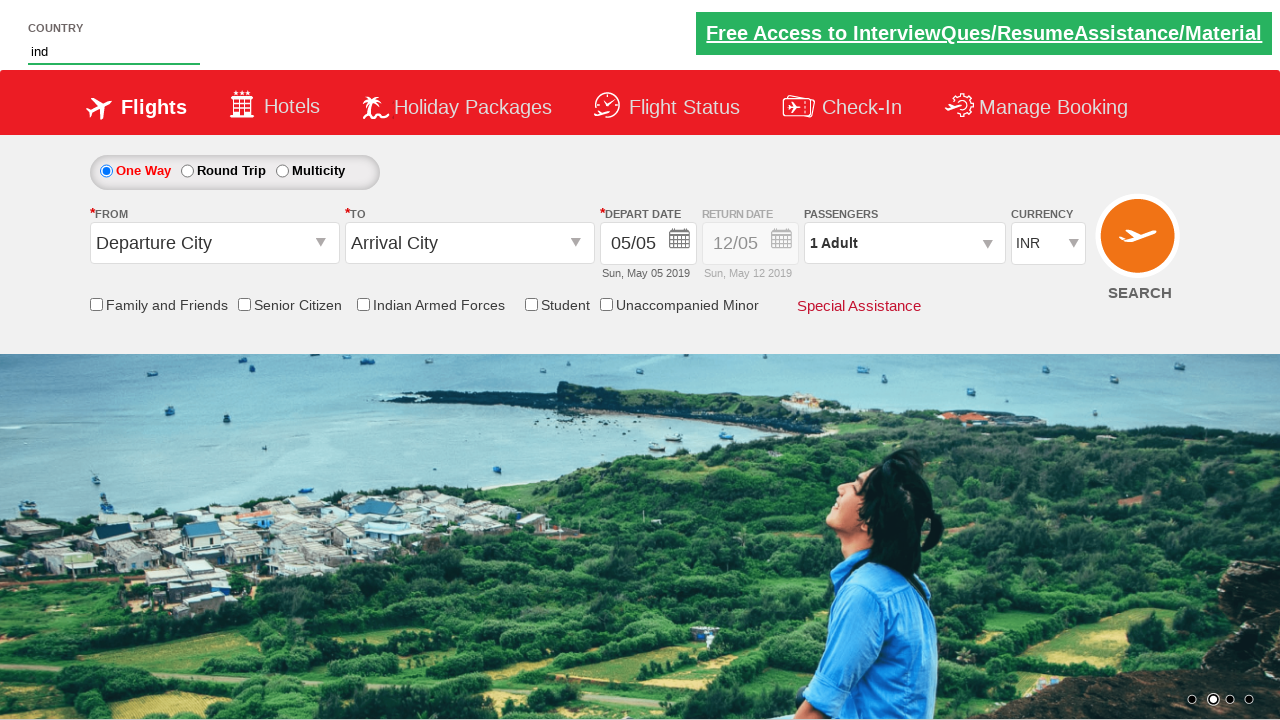

Auto-suggestive dropdown options appeared
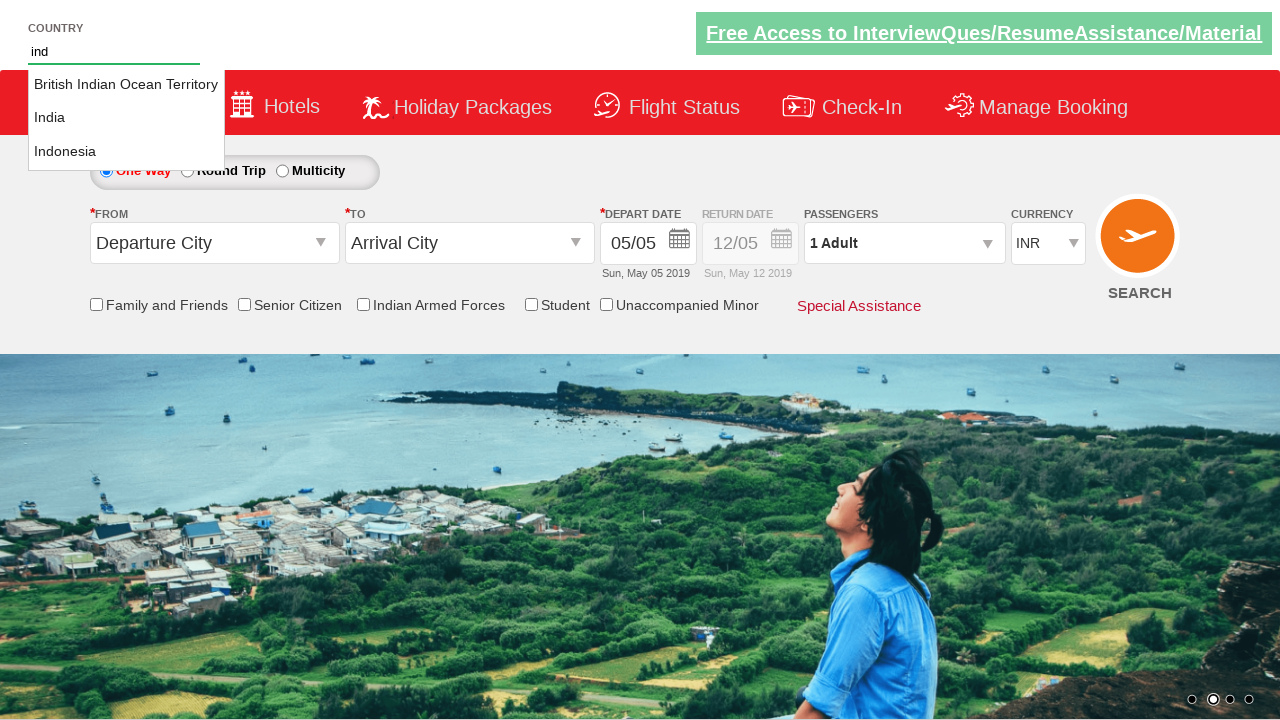

Selected 'India' from the dropdown suggestions at (126, 118) on li.ui-menu-item a >> nth=1
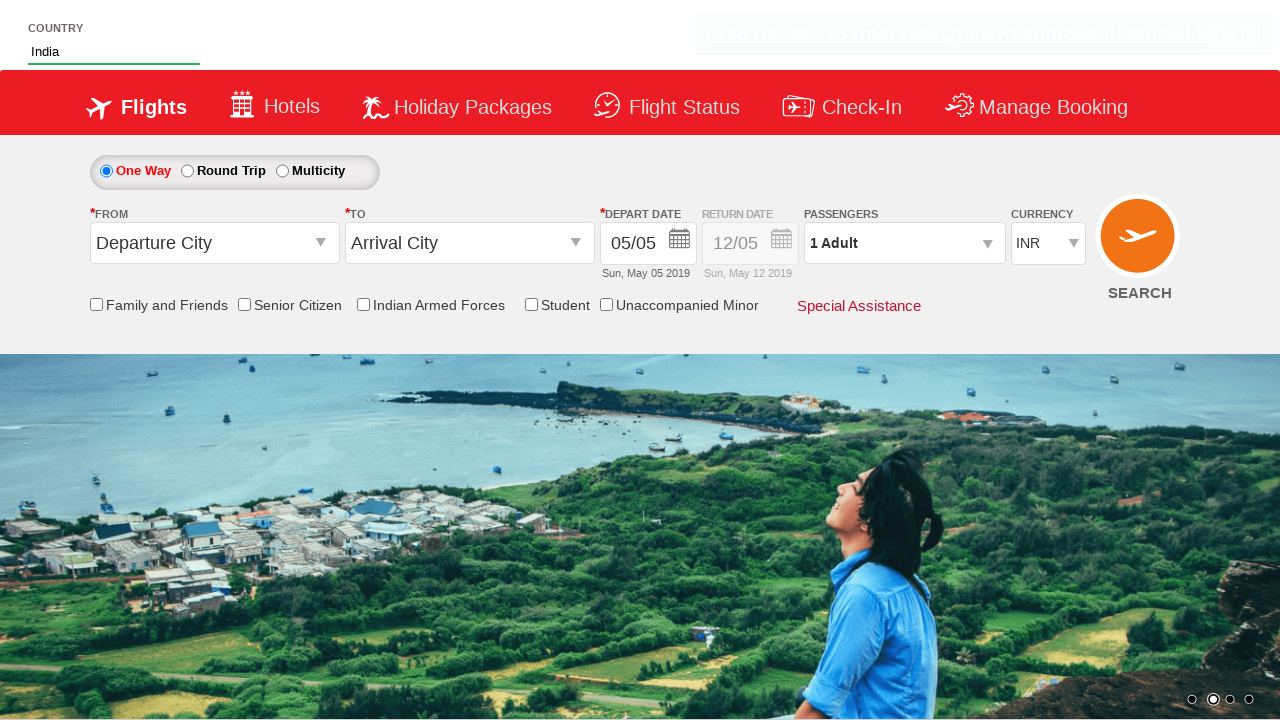

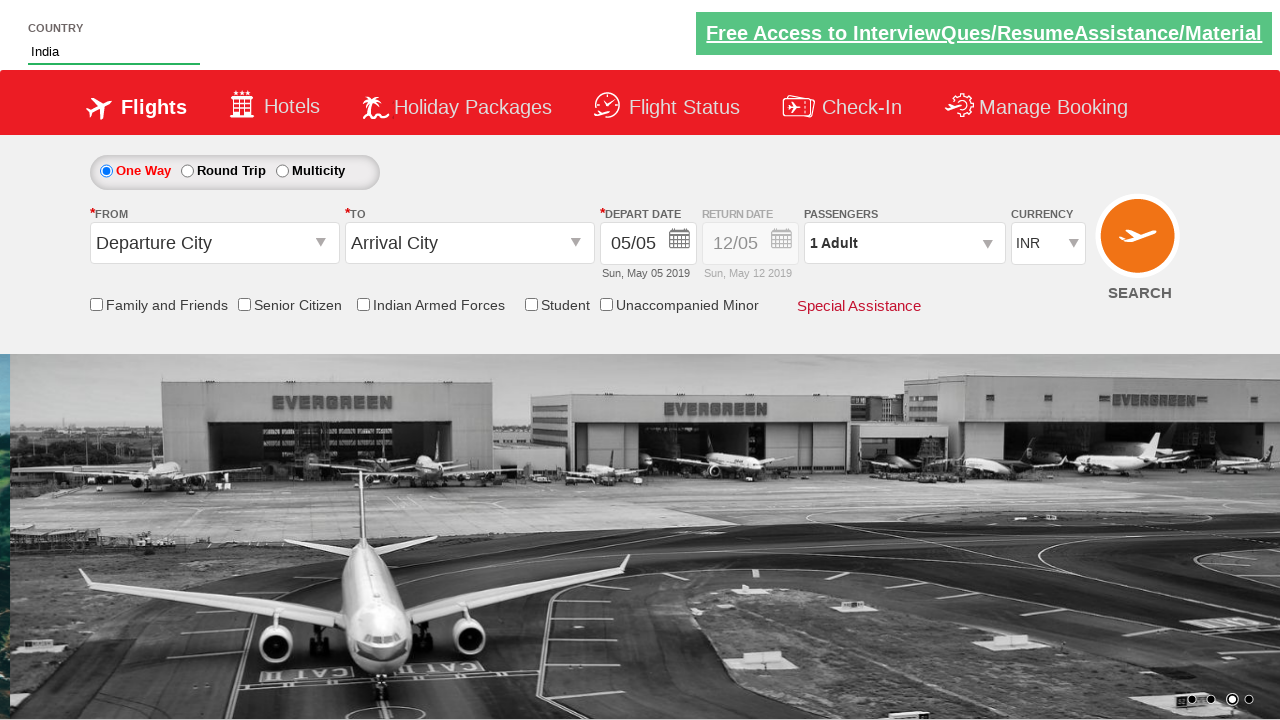